Navigates to the Automation Practice page and verifies that footer navigation links are present and visible on the page.

Starting URL: https://www.rahulshettyacademy.com/AutomationPractice/

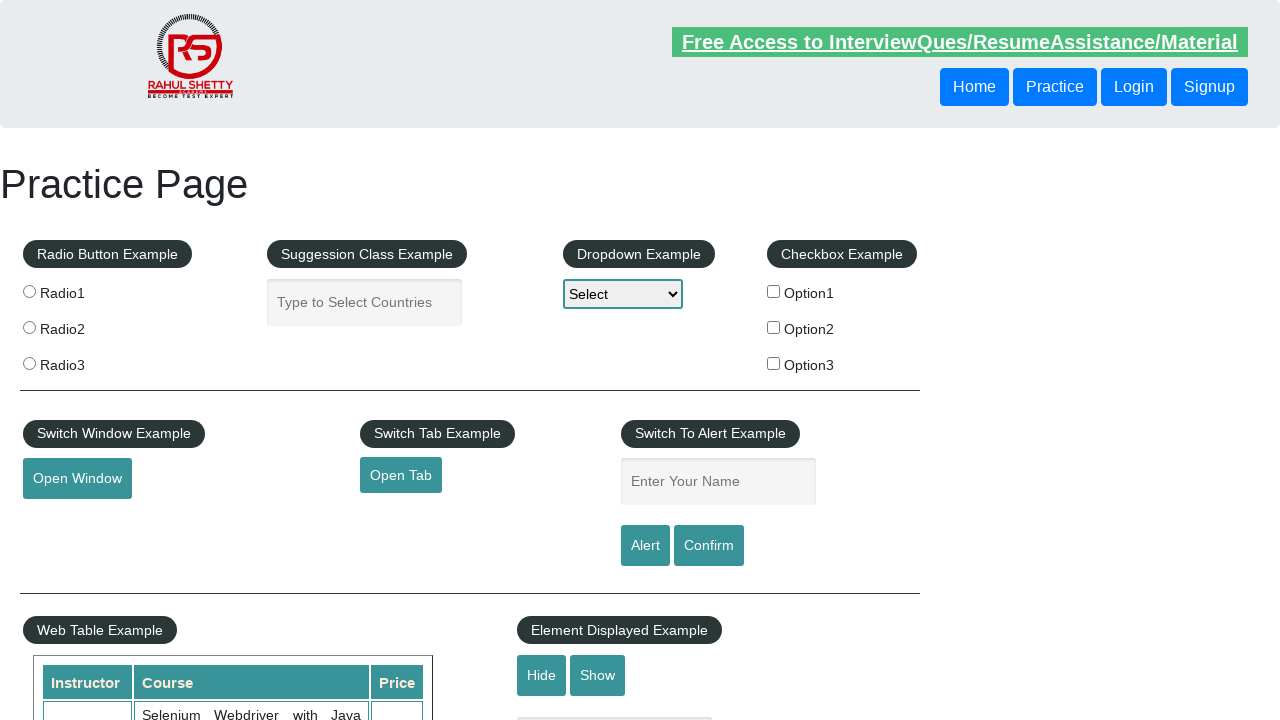

Navigated to Automation Practice page
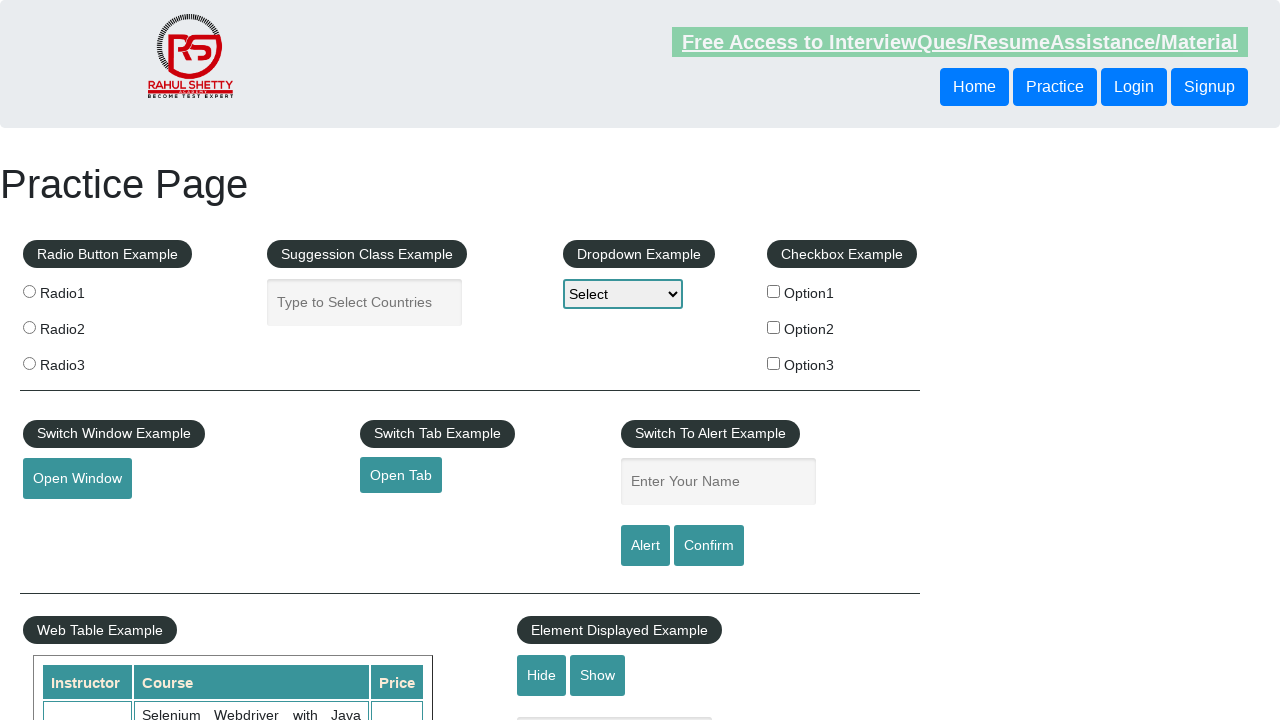

Footer navigation links selector loaded
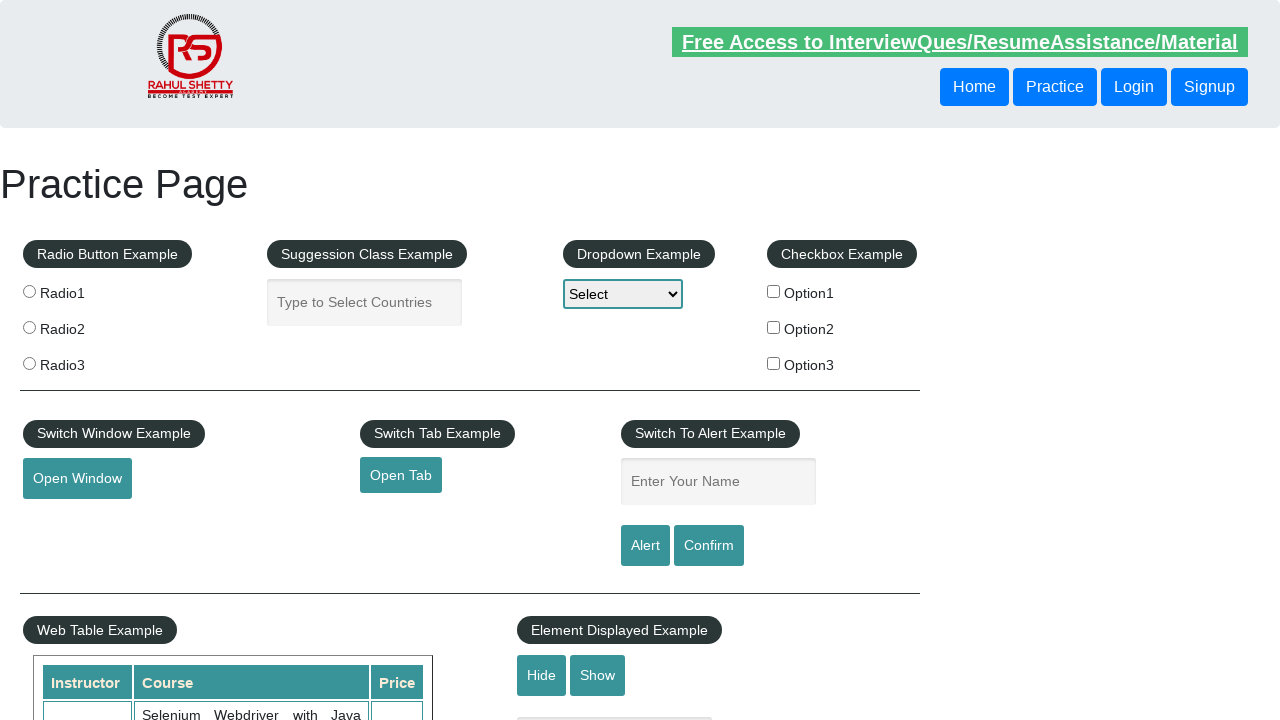

Located all footer navigation links
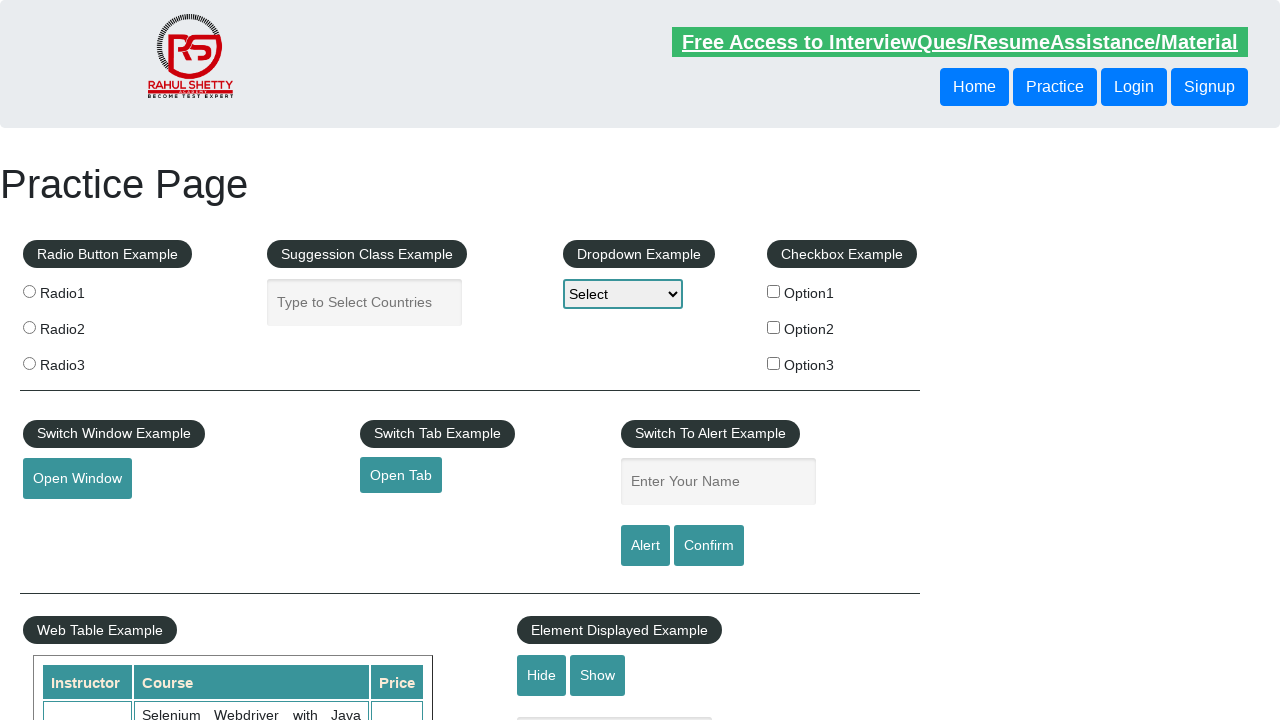

Verified that 20 footer links are present and visible on the page
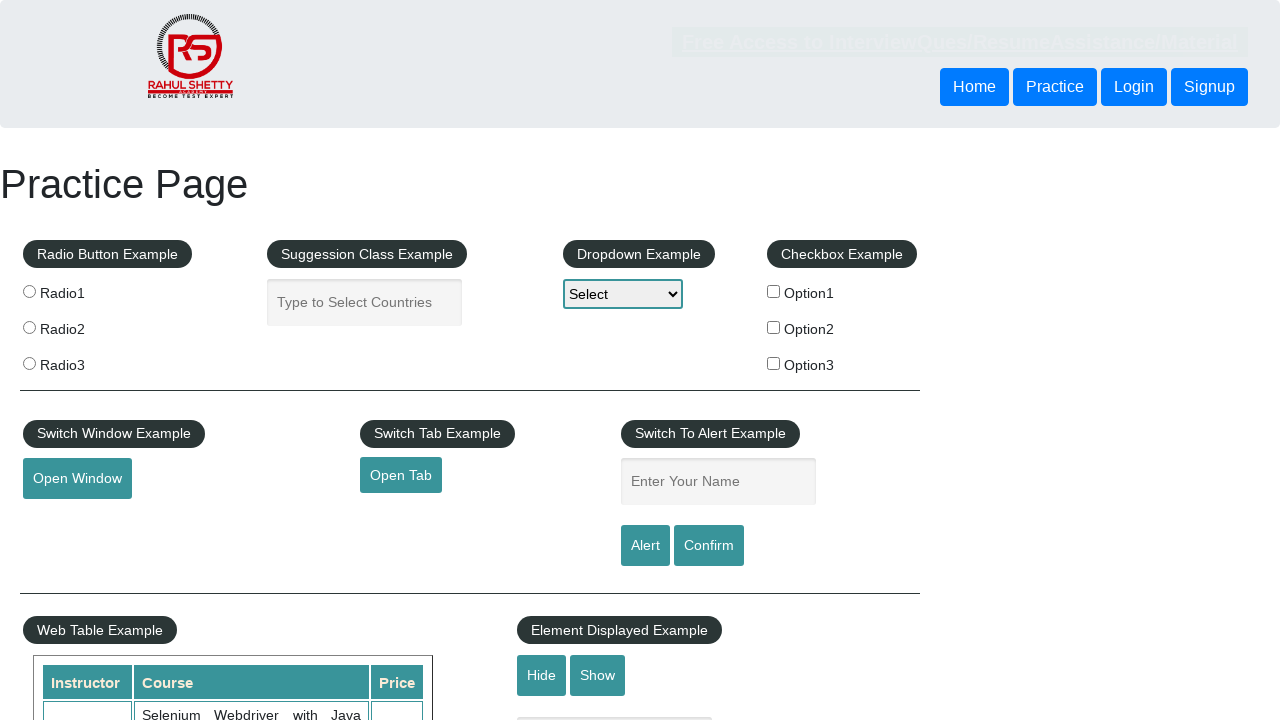

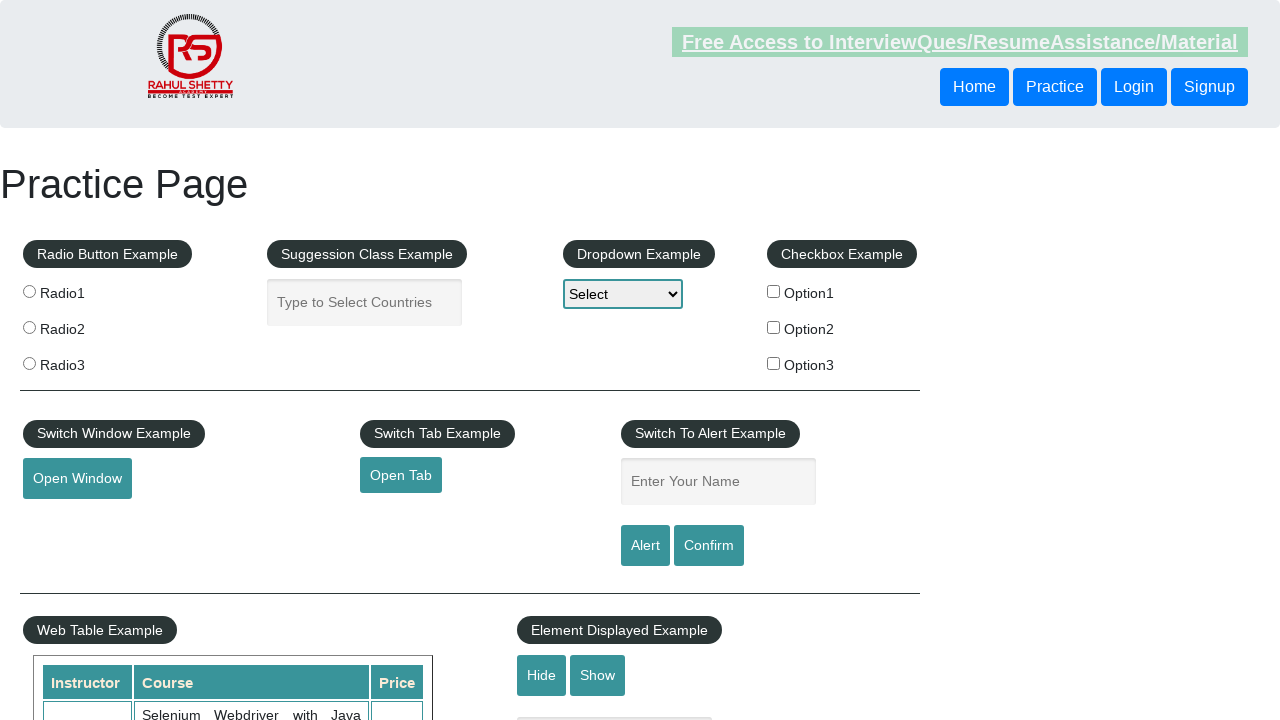